Tests a text box form by filling in user information fields including name, email (with validation), current address, and permanent address, submitting after each field entry

Starting URL: https://demoqa.com/text-box

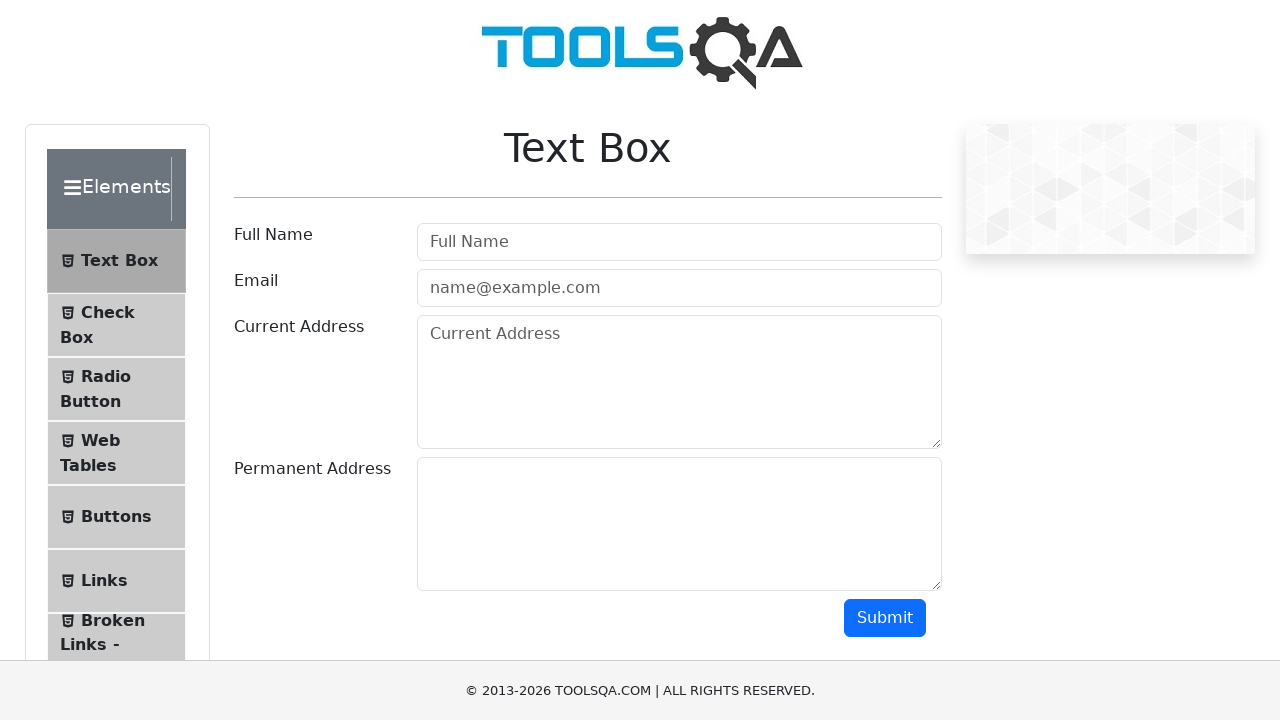

Clicked userName label at (273, 235) on #userName-label
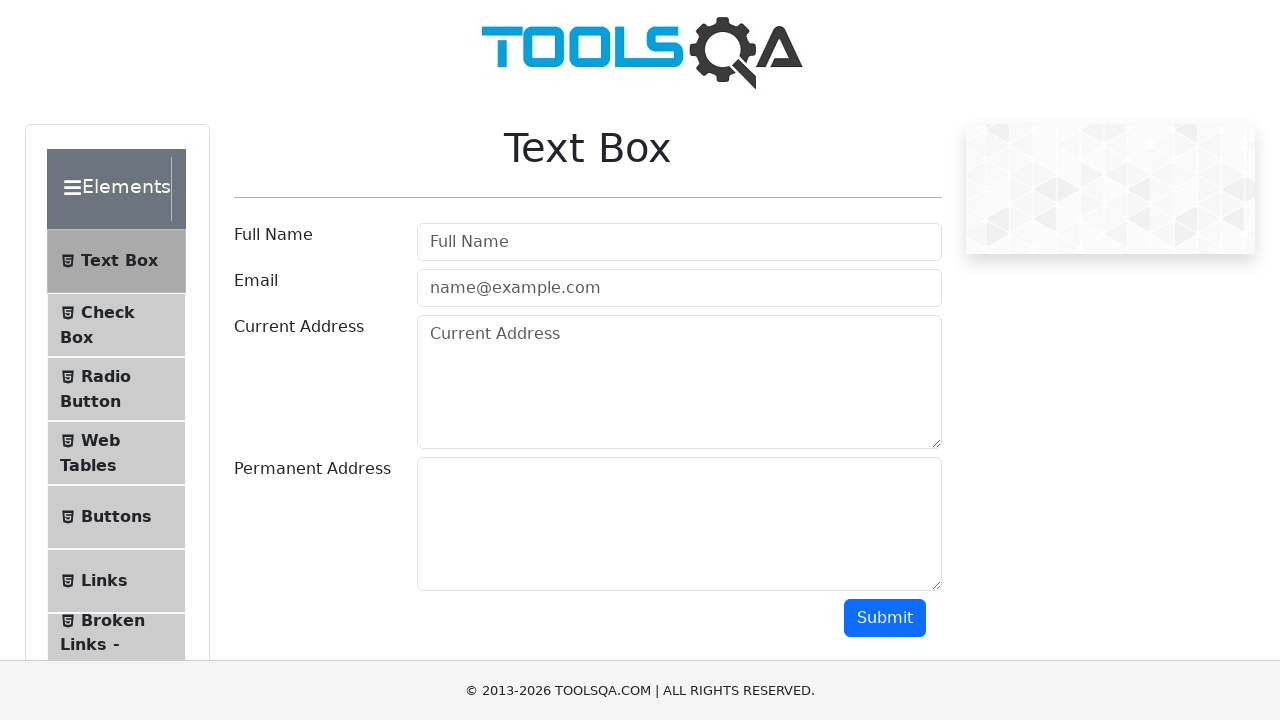

Clicked userEmail label at (256, 281) on #userEmail-label
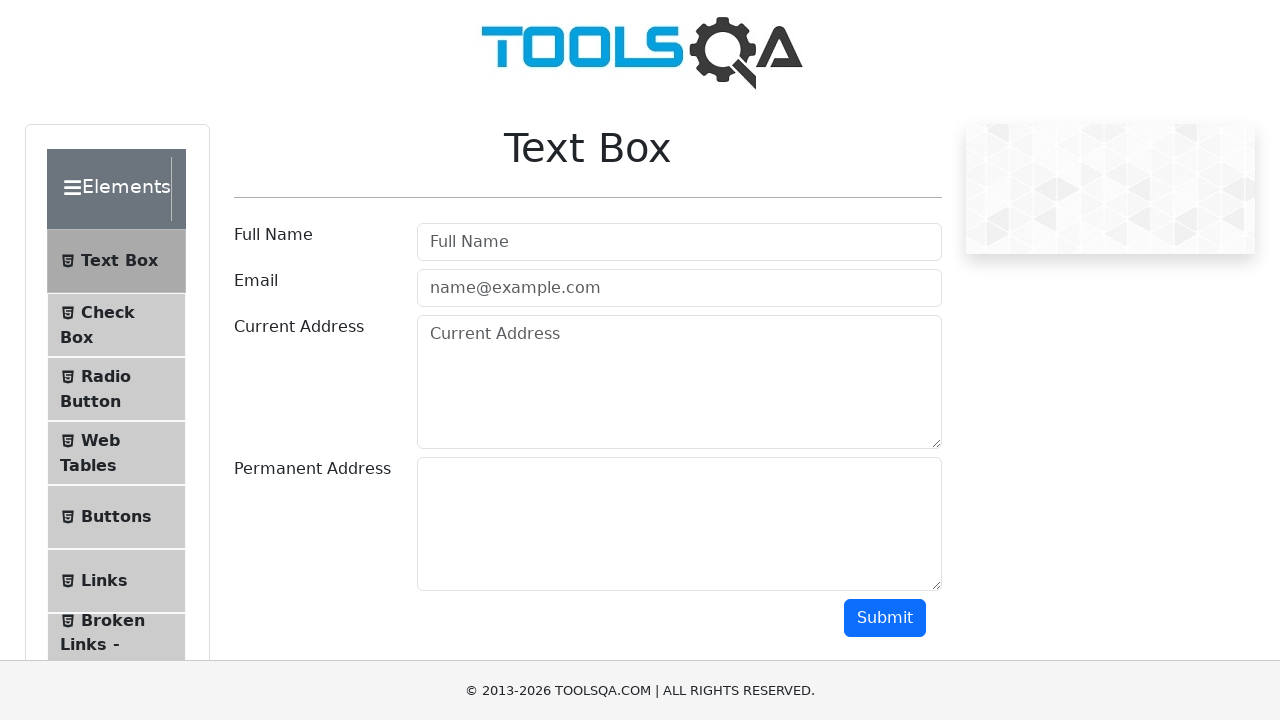

Clicked currentAddress label at (299, 327) on #currentAddress-label
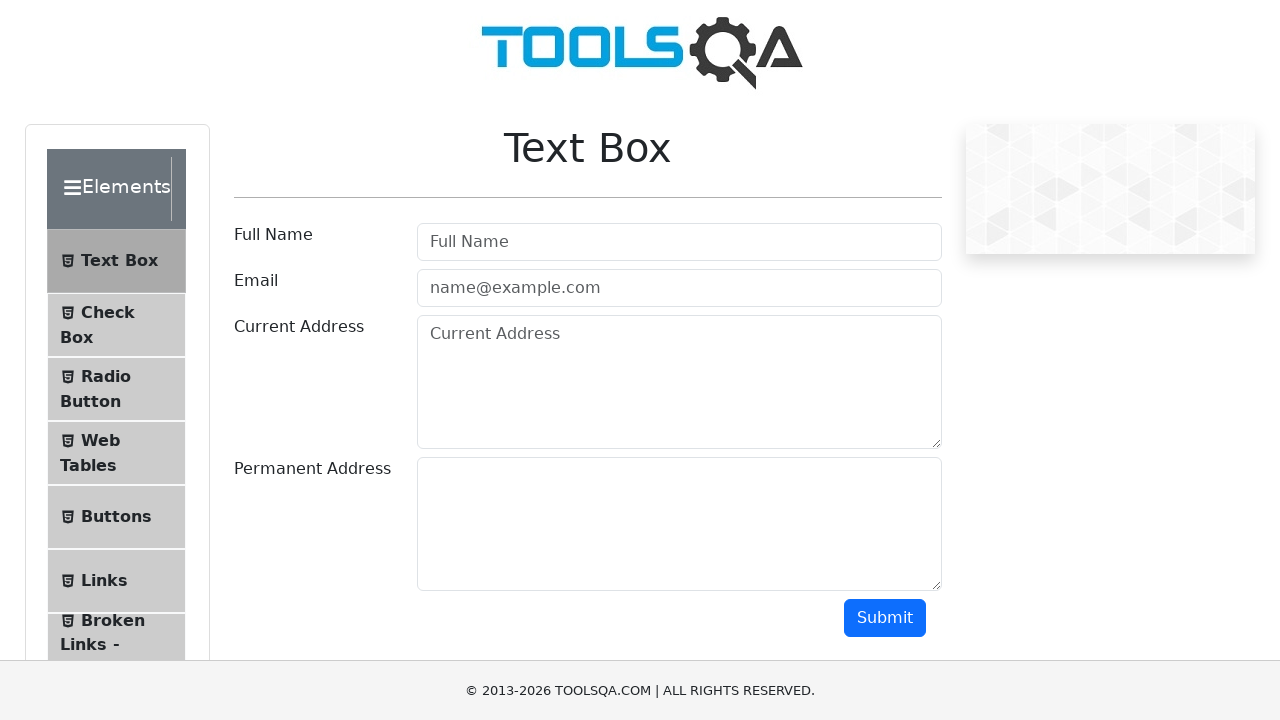

Clicked permanentAddress label at (312, 469) on #permanentAddress-label
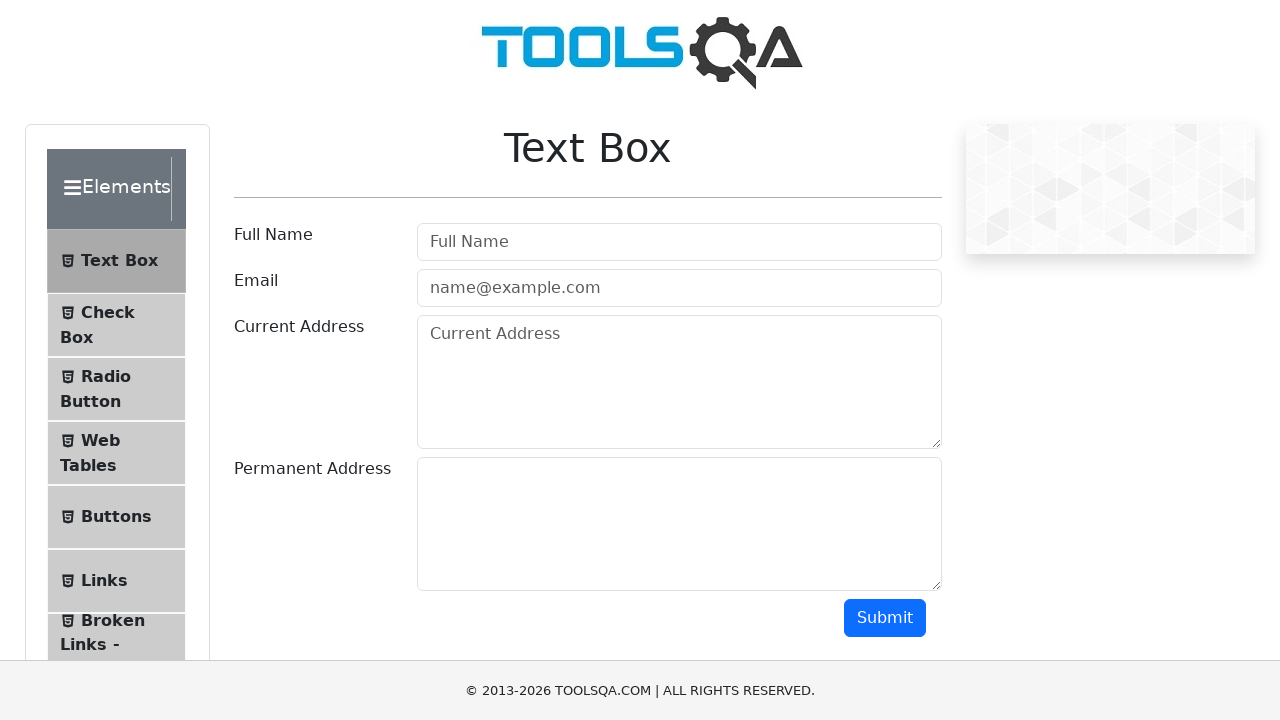

Clicked userName input field at (679, 242) on #userName
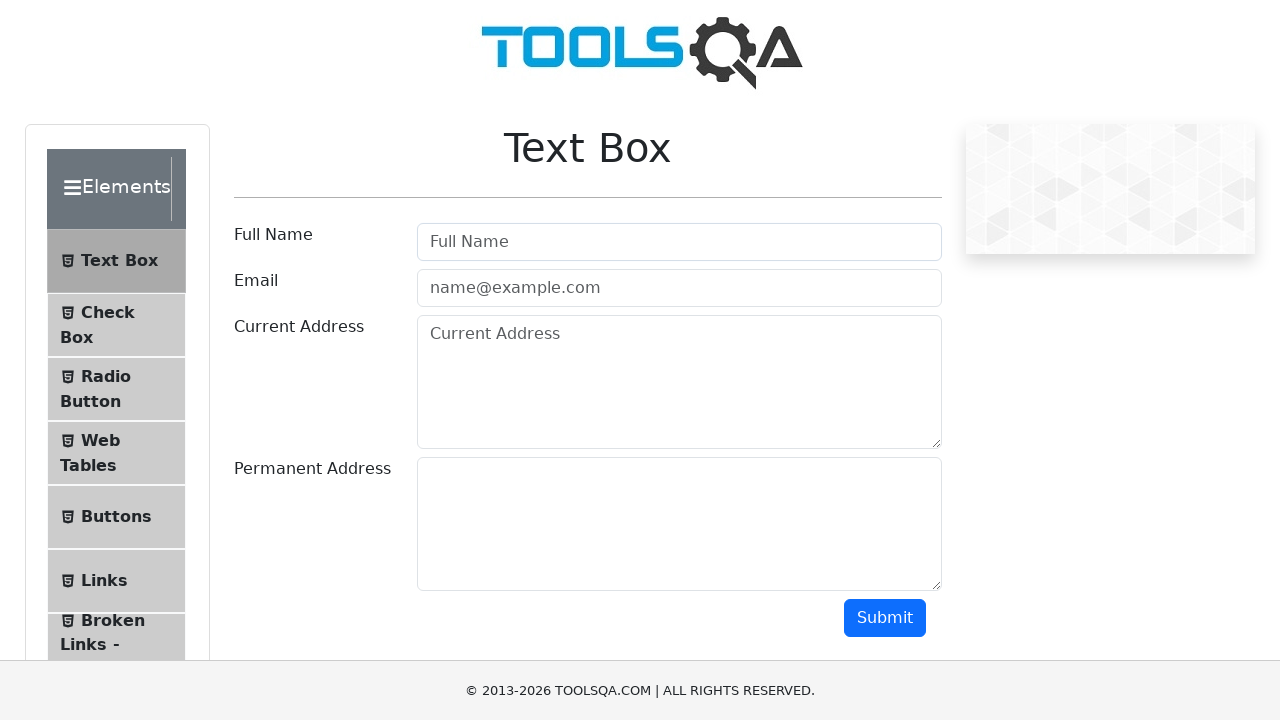

Filled userName field with 'Nama' on #userName
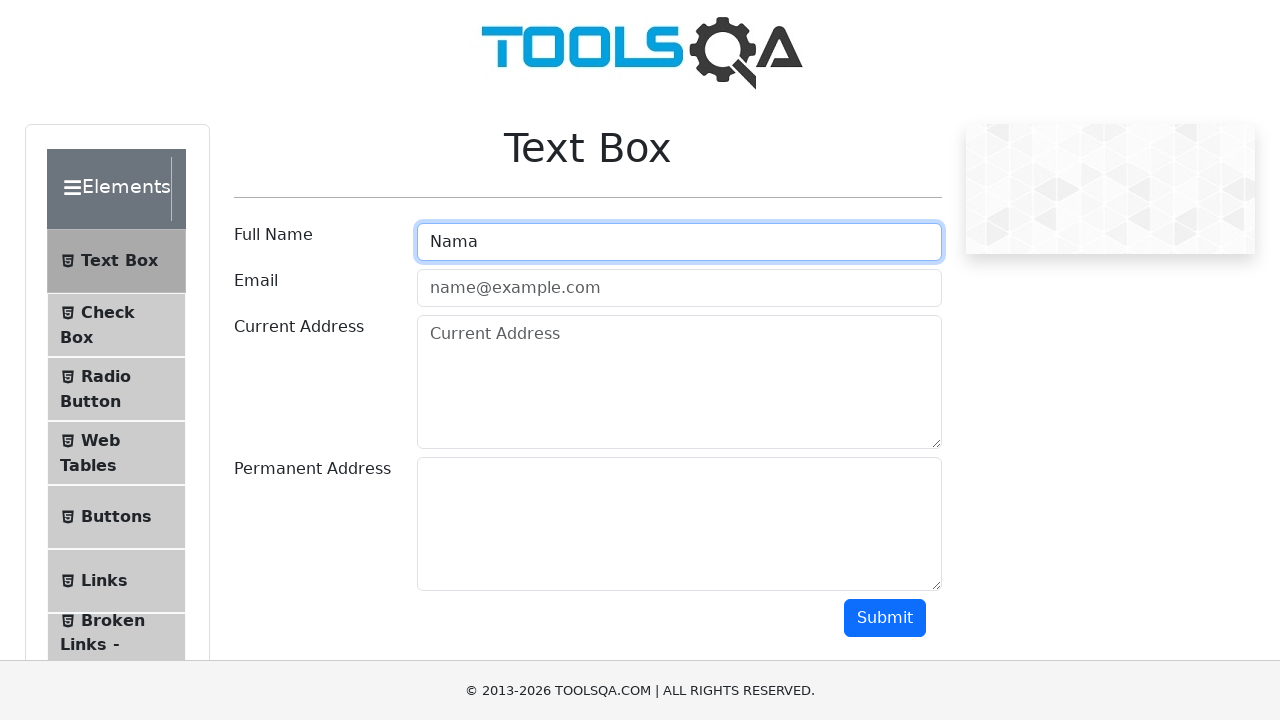

Clicked submit button after entering userName at (885, 618) on #submit
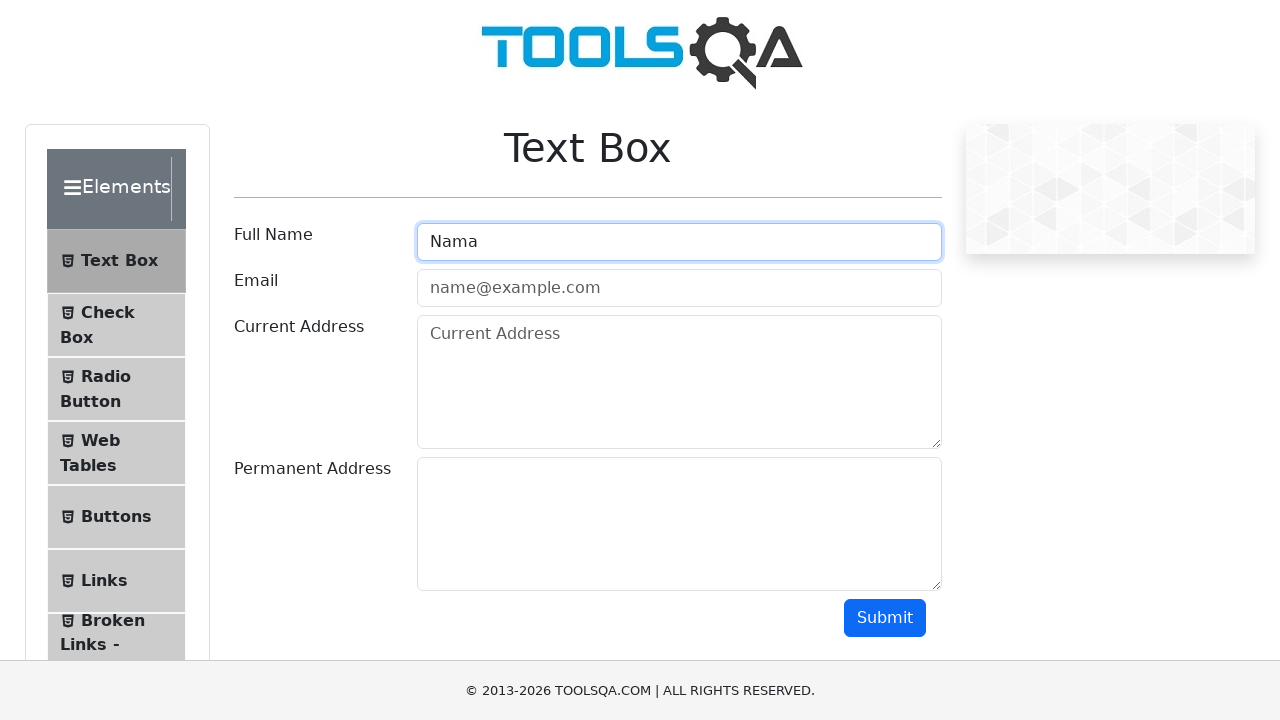

Clicked userEmail input field at (679, 288) on #userEmail
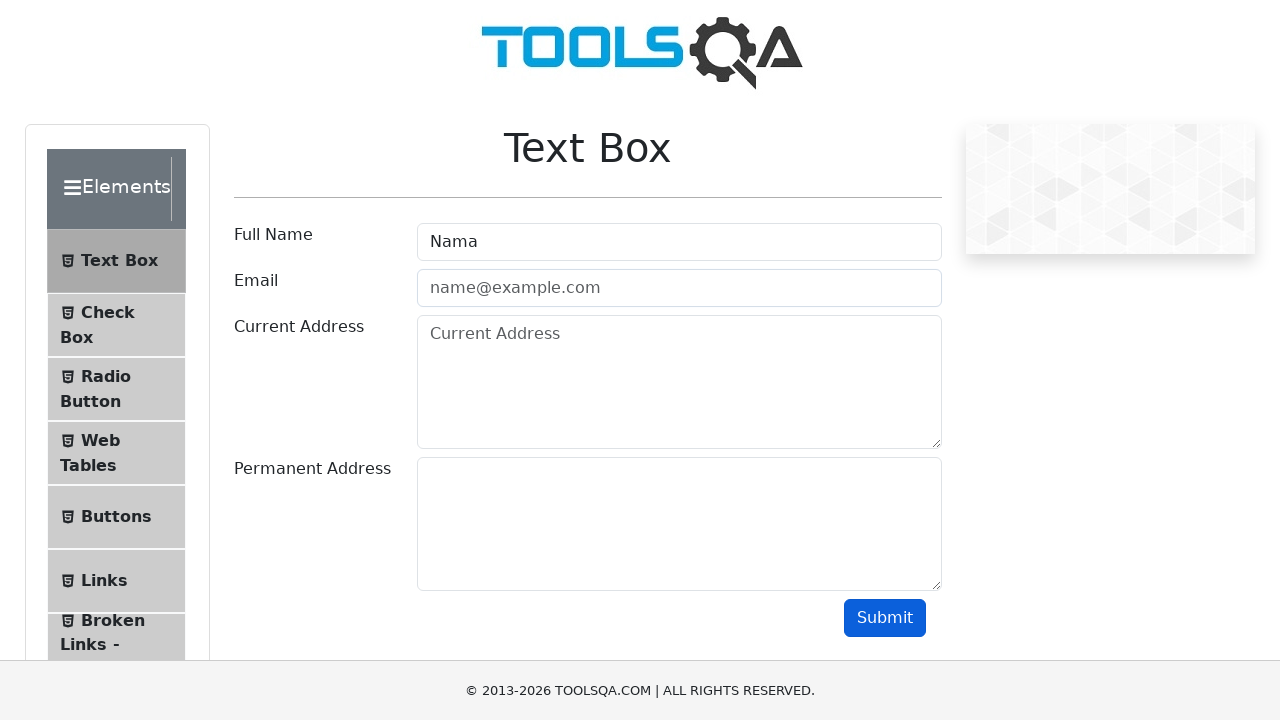

Filled userEmail field with invalid format 'email' on #userEmail
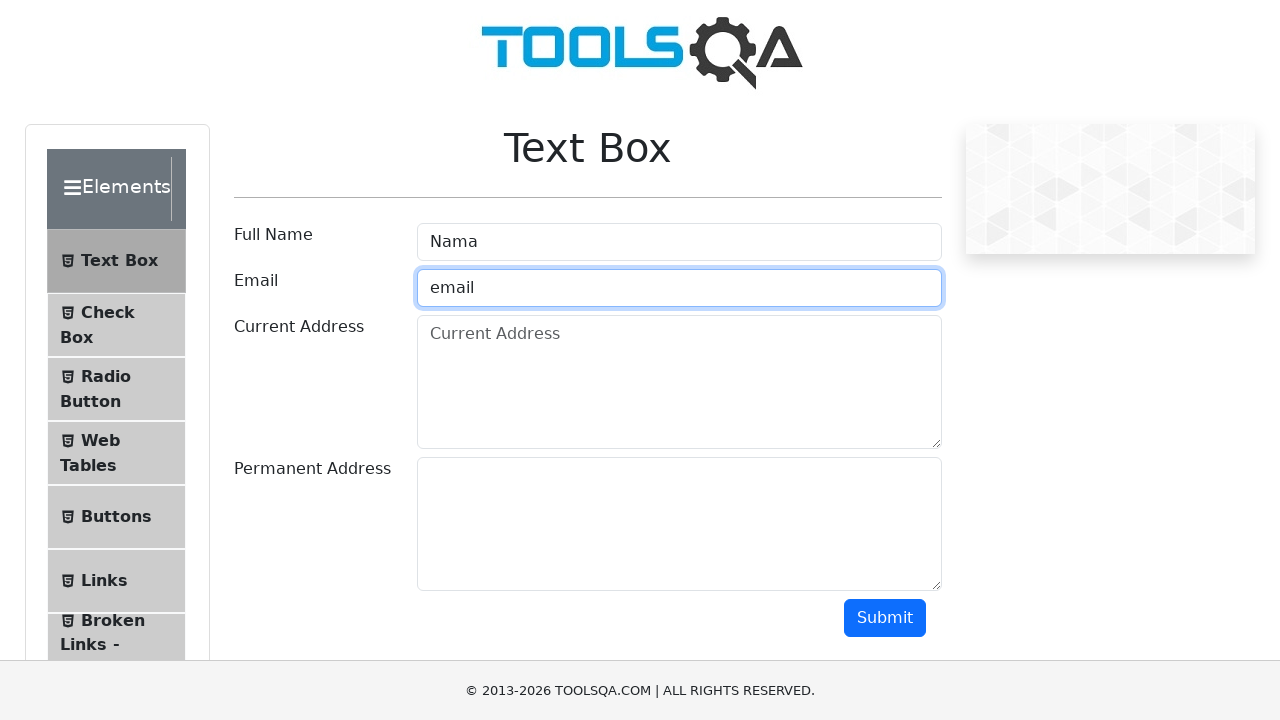

Clicked submit button with invalid email format at (885, 618) on #submit
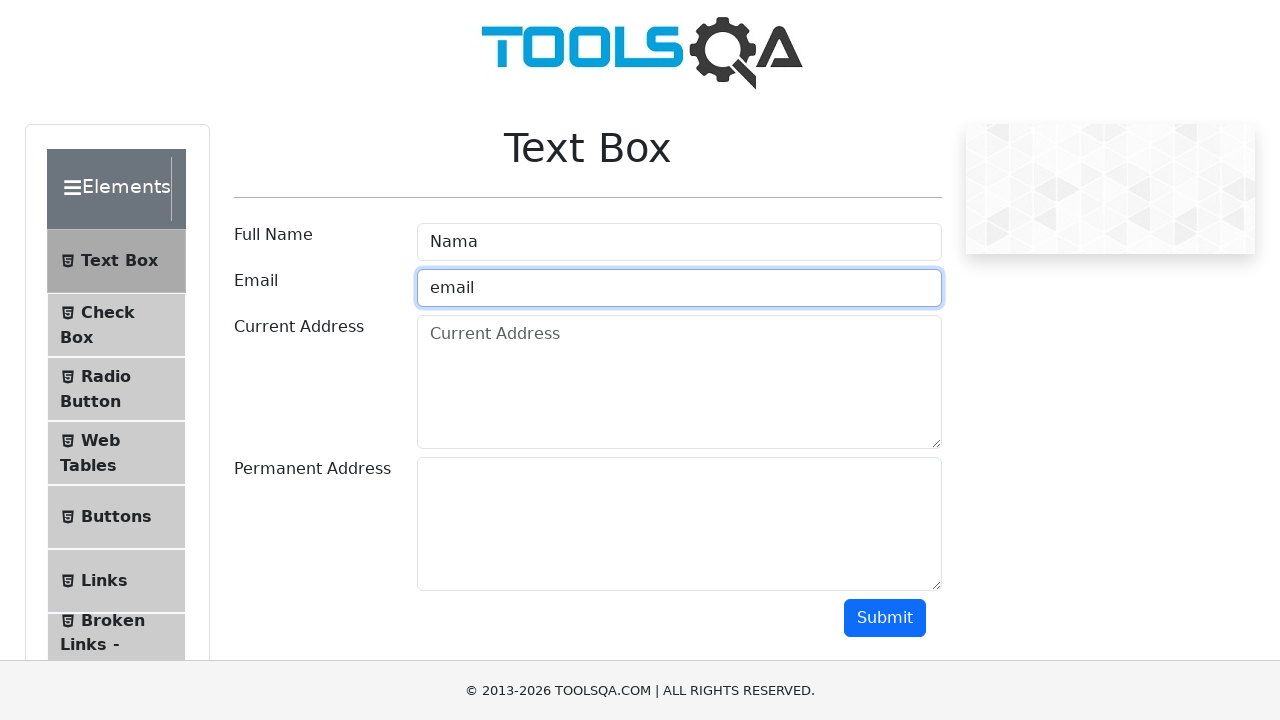

Clicked userEmail input field to update at (679, 288) on #userEmail
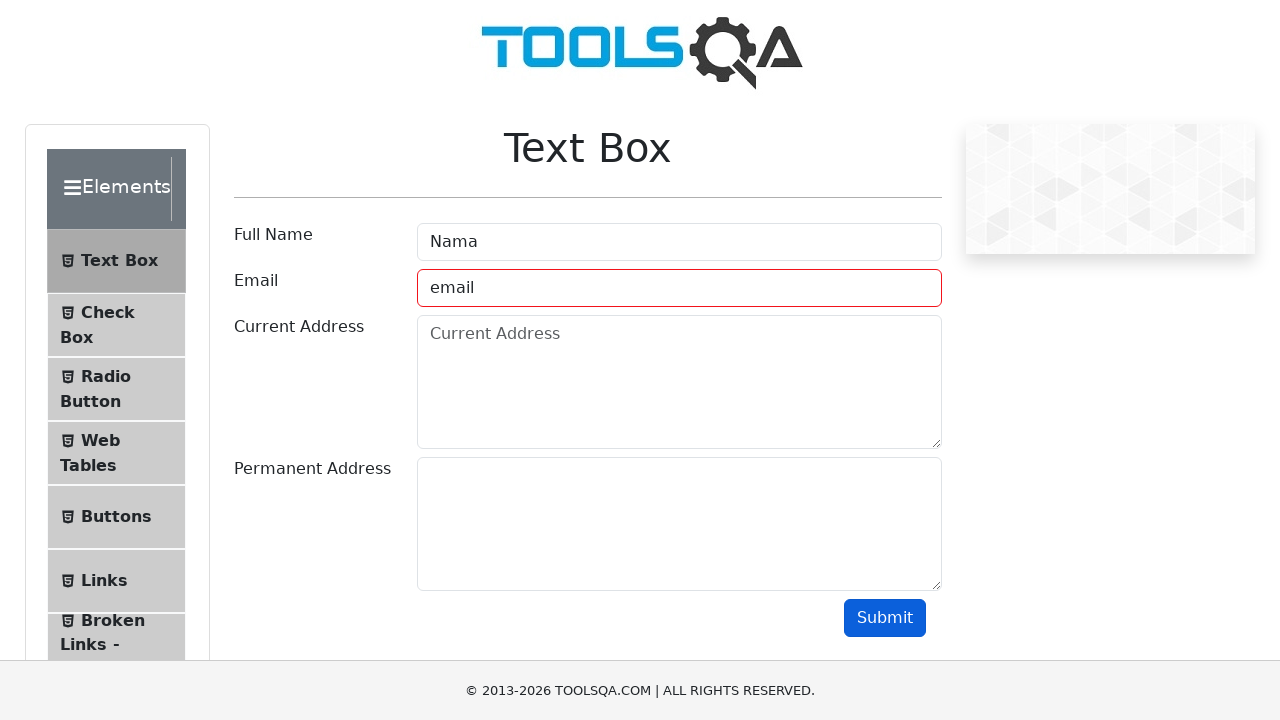

Updated userEmail field with partial format 'email@co' on #userEmail
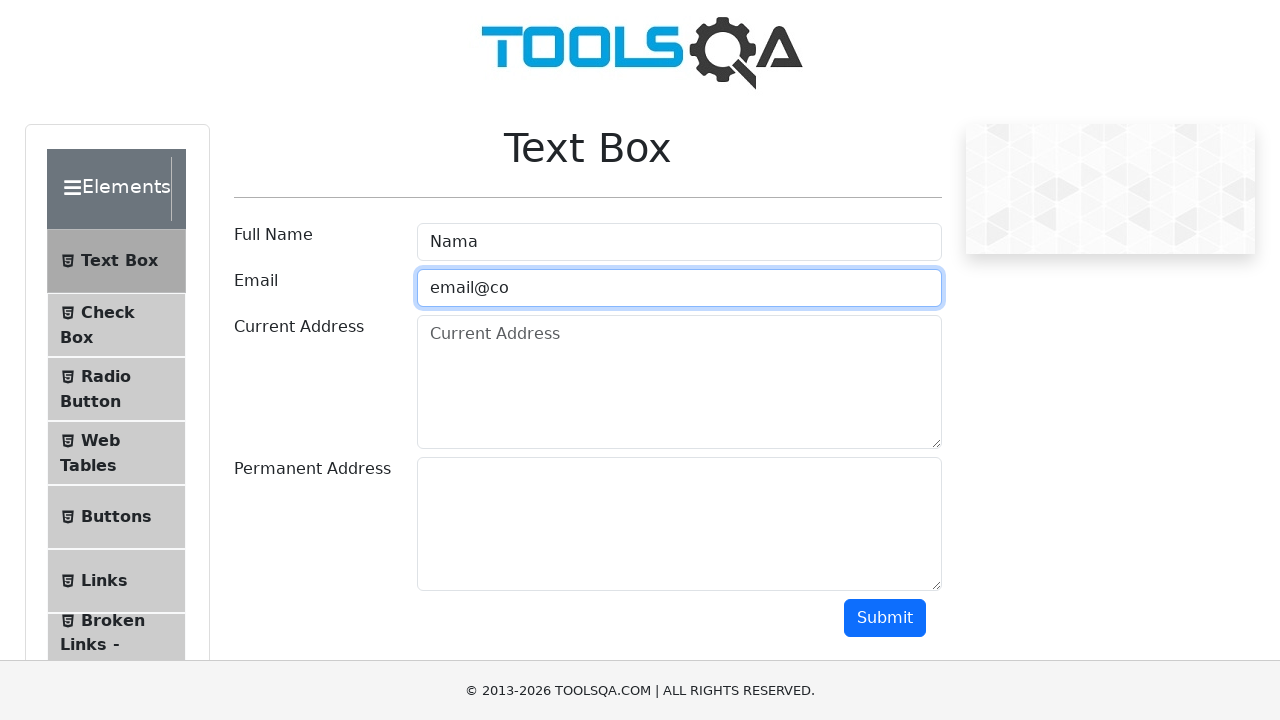

Clicked submit button with partial email format at (885, 618) on #submit
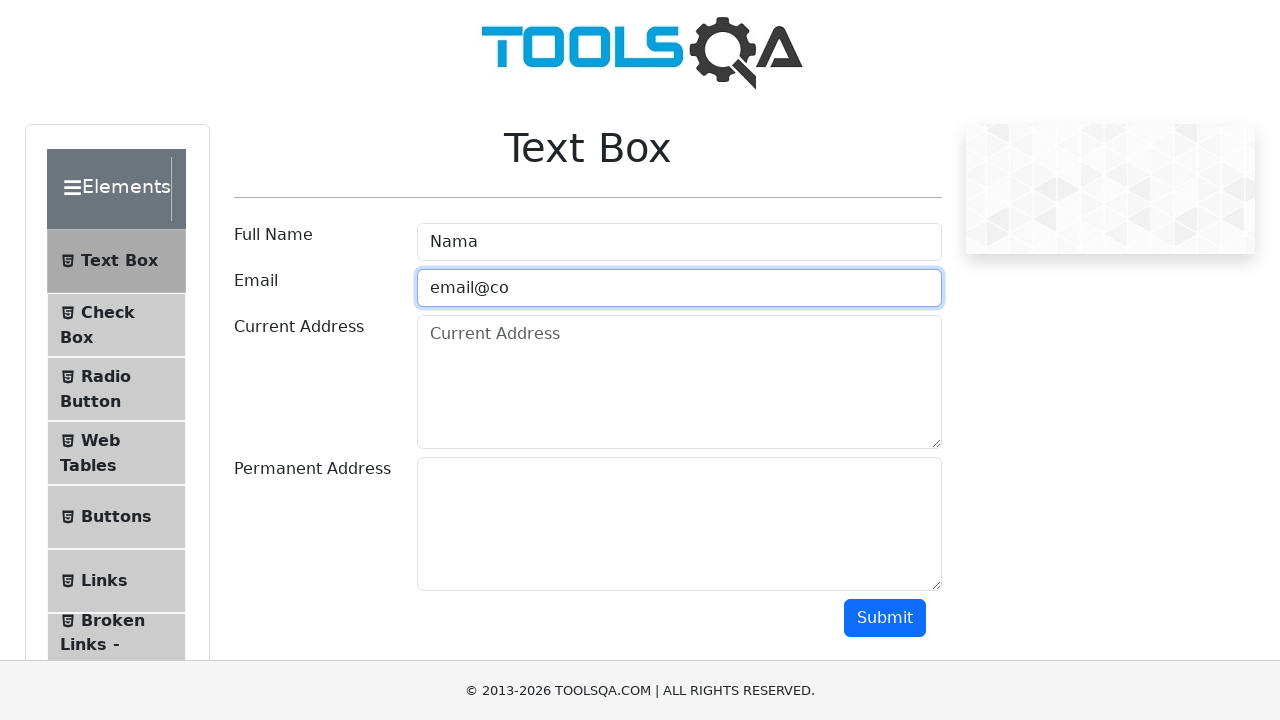

Clicked userEmail input field to update again at (679, 288) on #userEmail
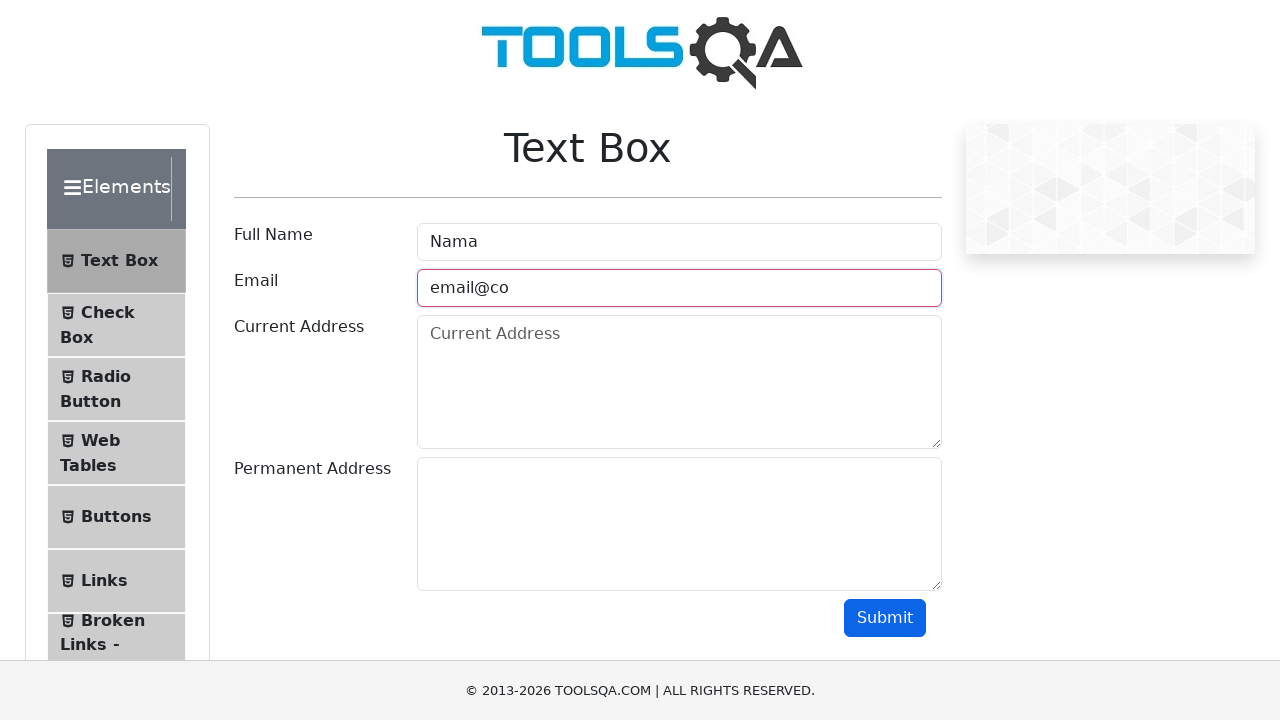

Updated userEmail field with valid format 'email@co.id' on #userEmail
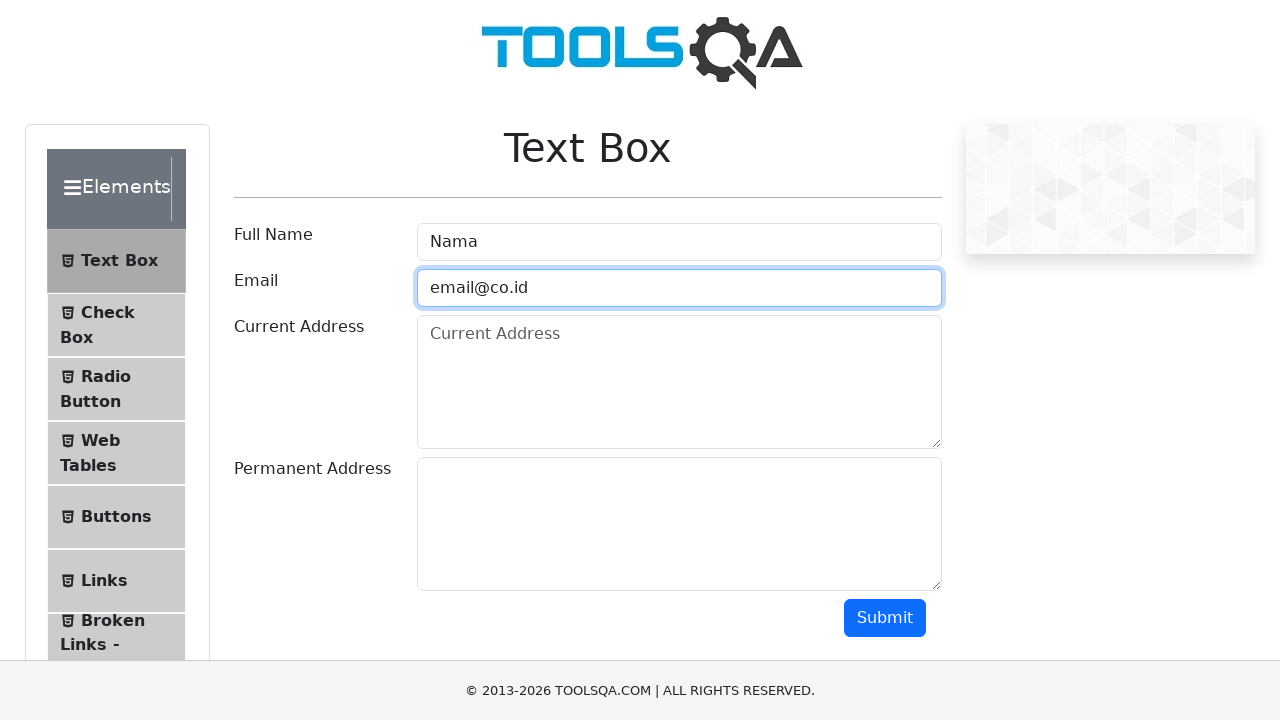

Clicked submit button with valid email format at (885, 618) on #submit
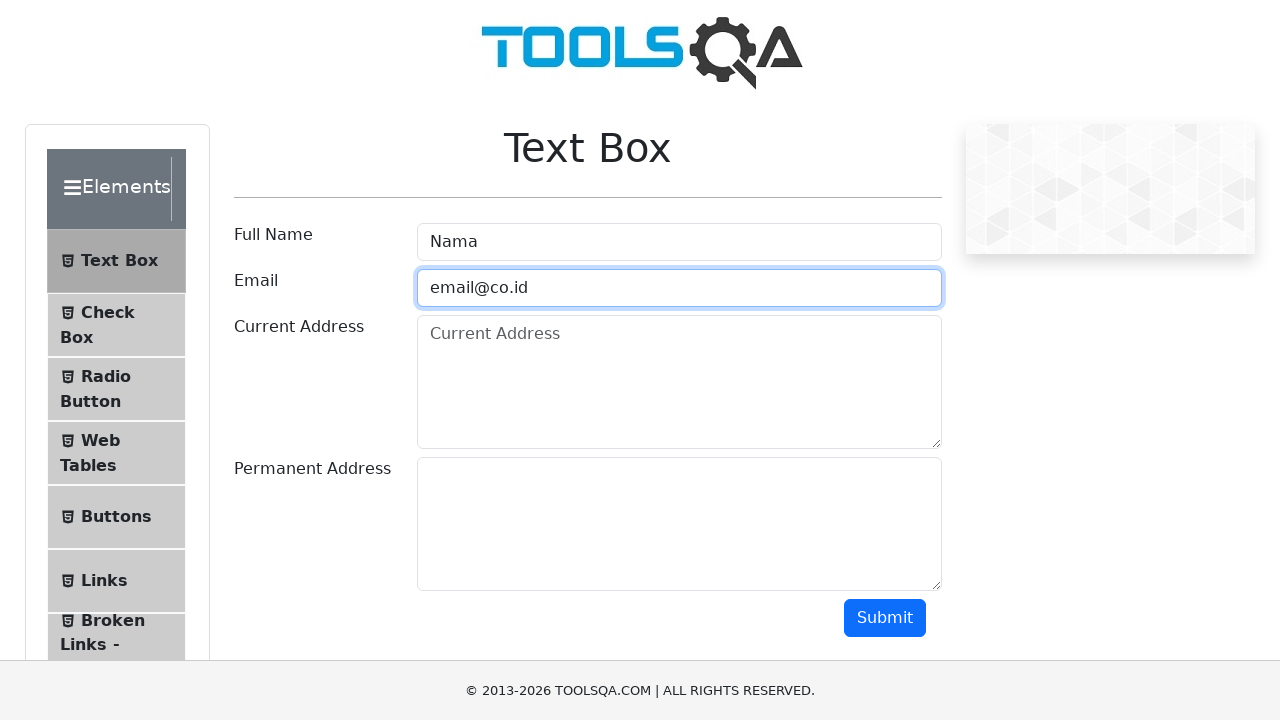

Clicked currentAddress input field at (679, 382) on #currentAddress
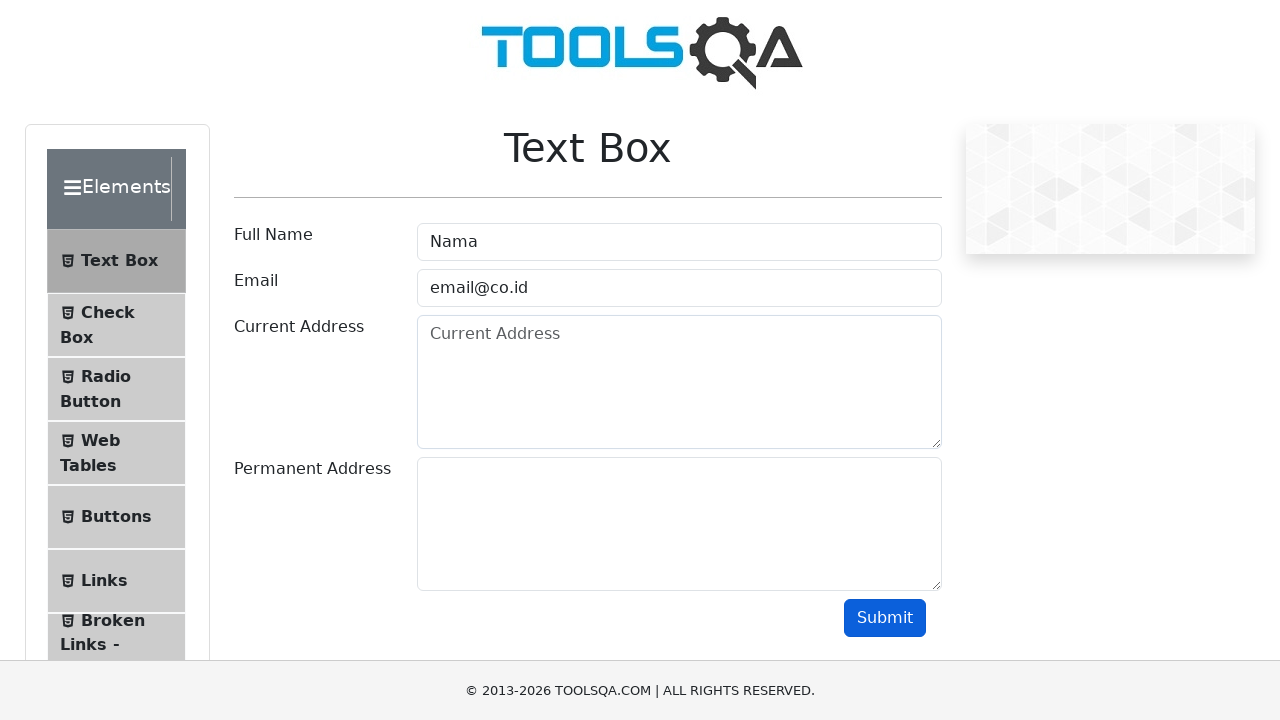

Filled currentAddress field with 'Jl.sari' on #currentAddress
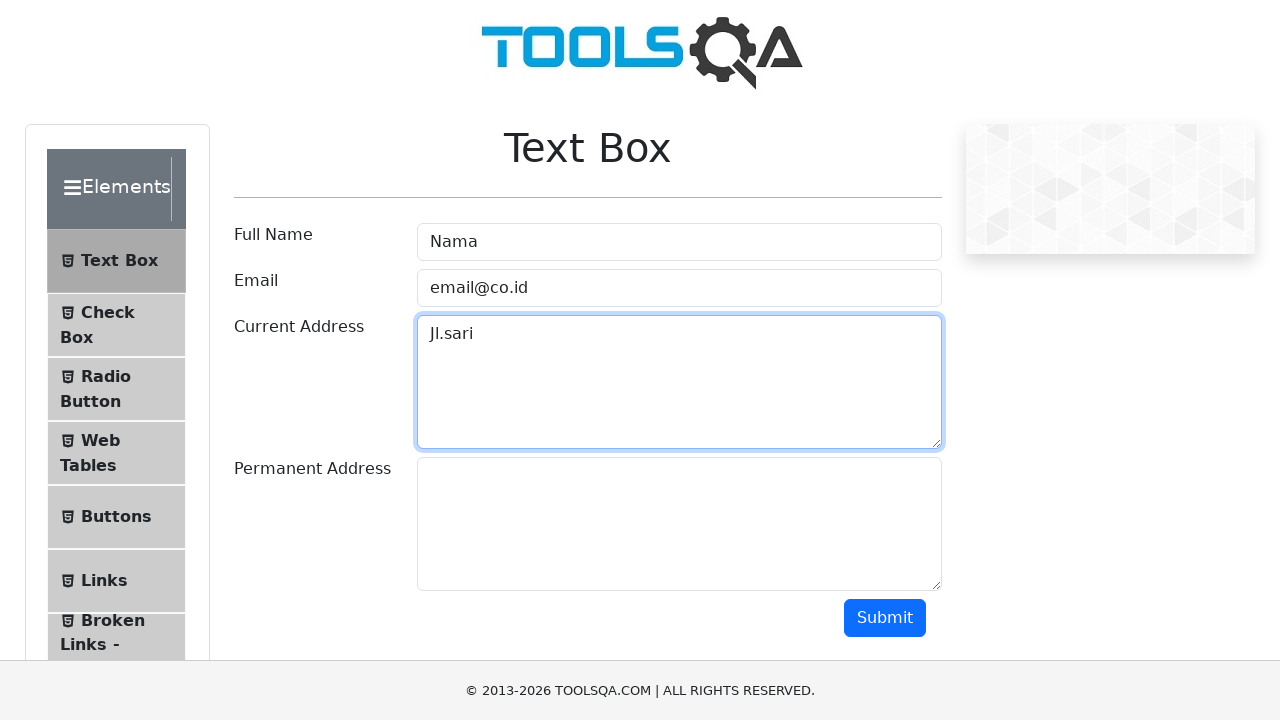

Clicked submit button after entering current address at (885, 618) on #submit
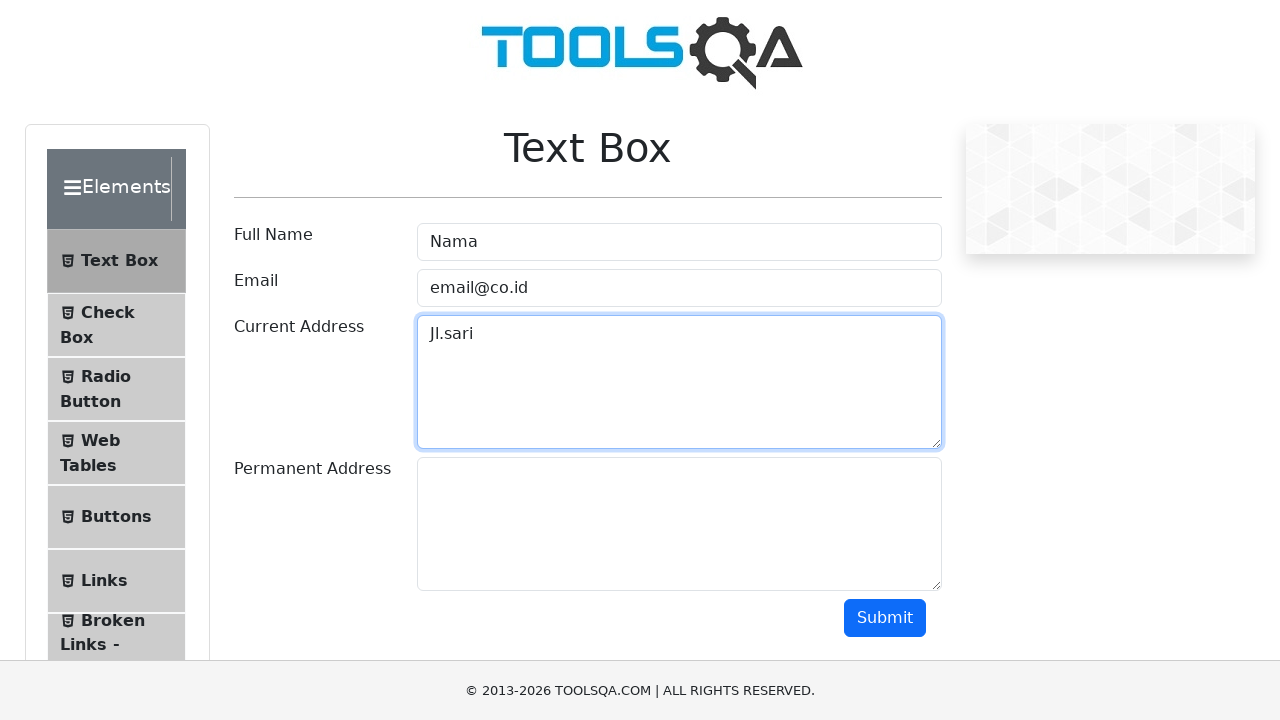

Clicked permanentAddress input field at (679, 524) on #permanentAddress
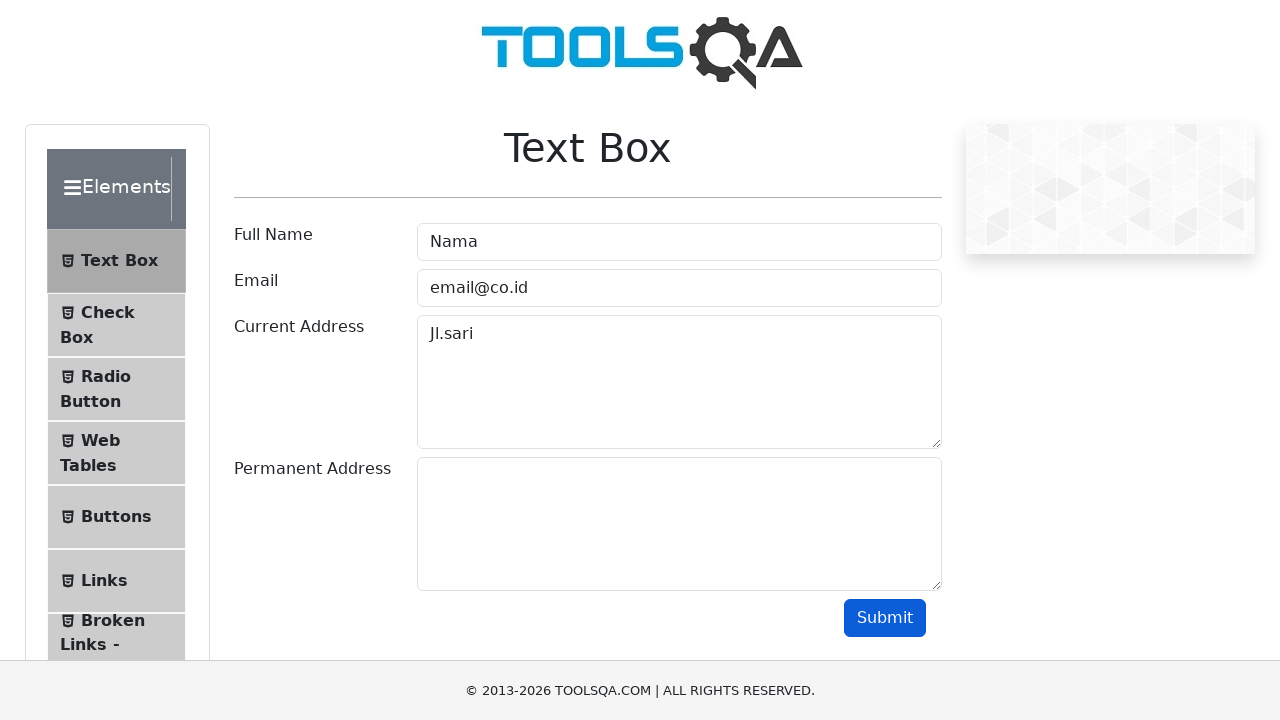

Filled permanentAddress field with 'Jl.Jkt' on #permanentAddress
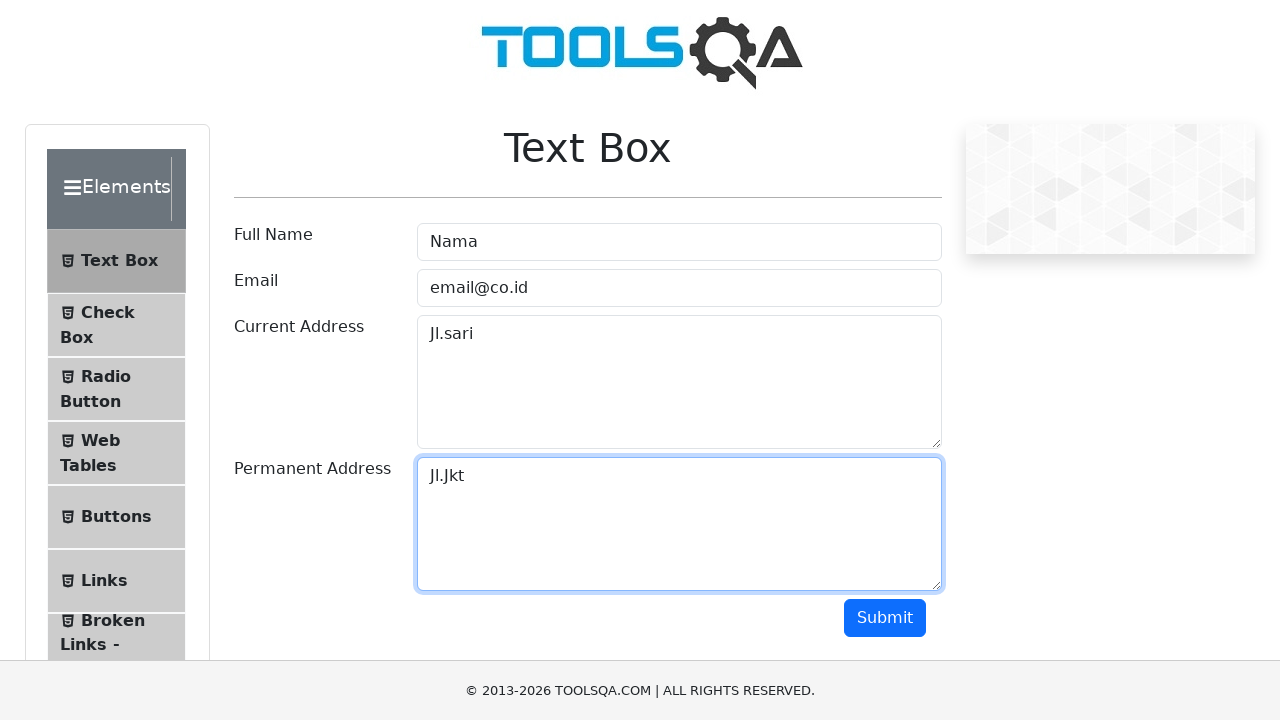

Clicked submit button after entering permanent address at (885, 618) on #submit
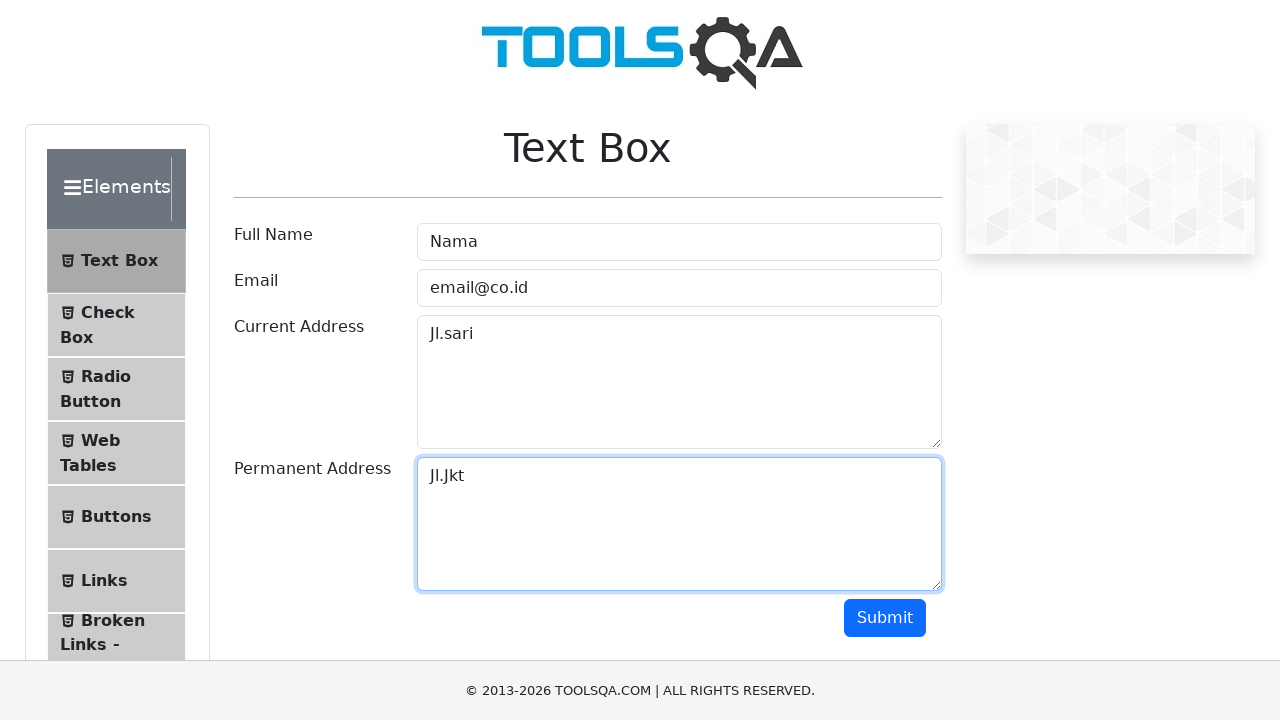

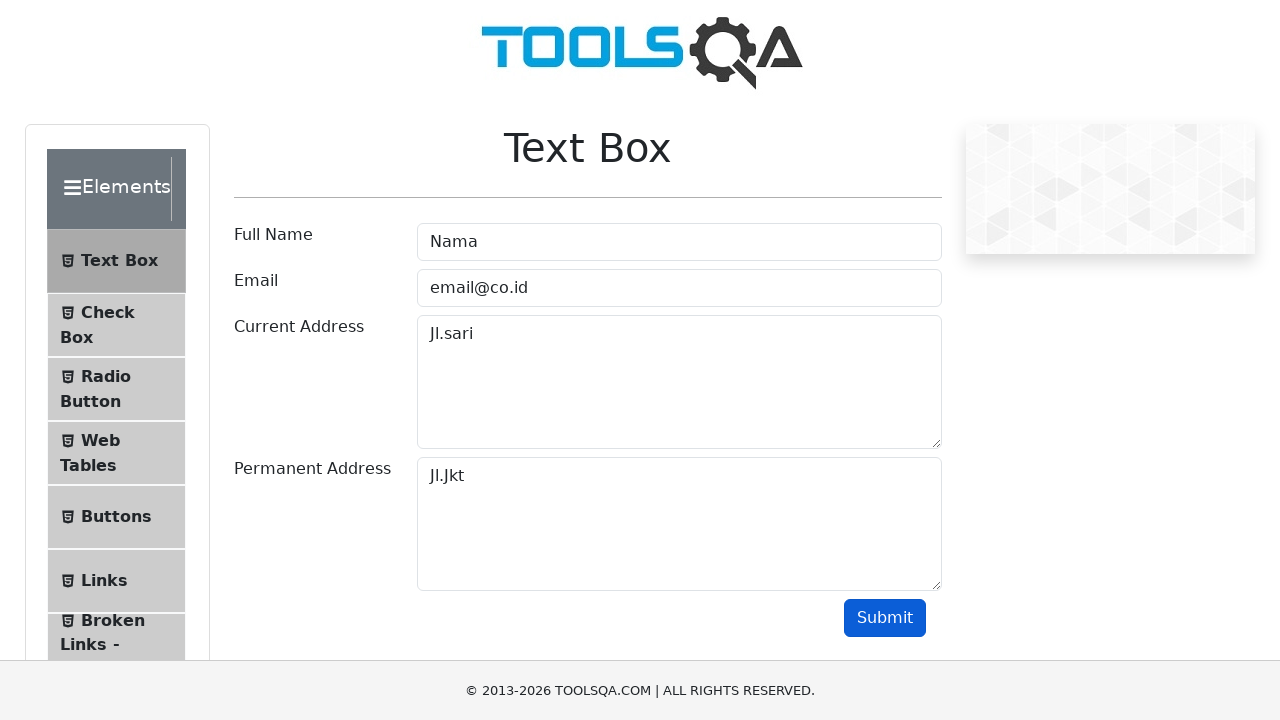